Automates a reservation form by navigating to a booking page, triggering a JavaScript function to load the reservation form, then filling in personal details (name, phone number, password), selecting a theme and time, accepting privacy terms, and submitting the order.

Starting URL: http://www.secretgardenescape.com/reservation.html?k_shopno=11&rdate=2021-03-27&prdno=

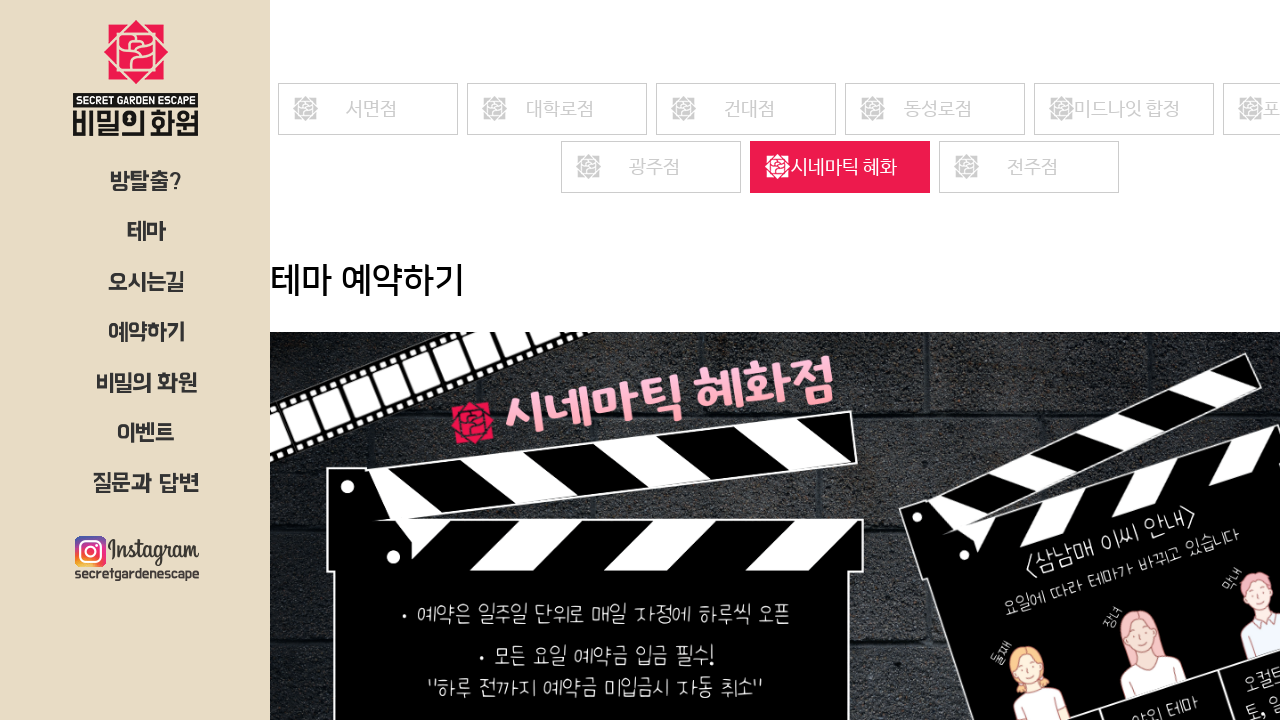

Waited for page body to load
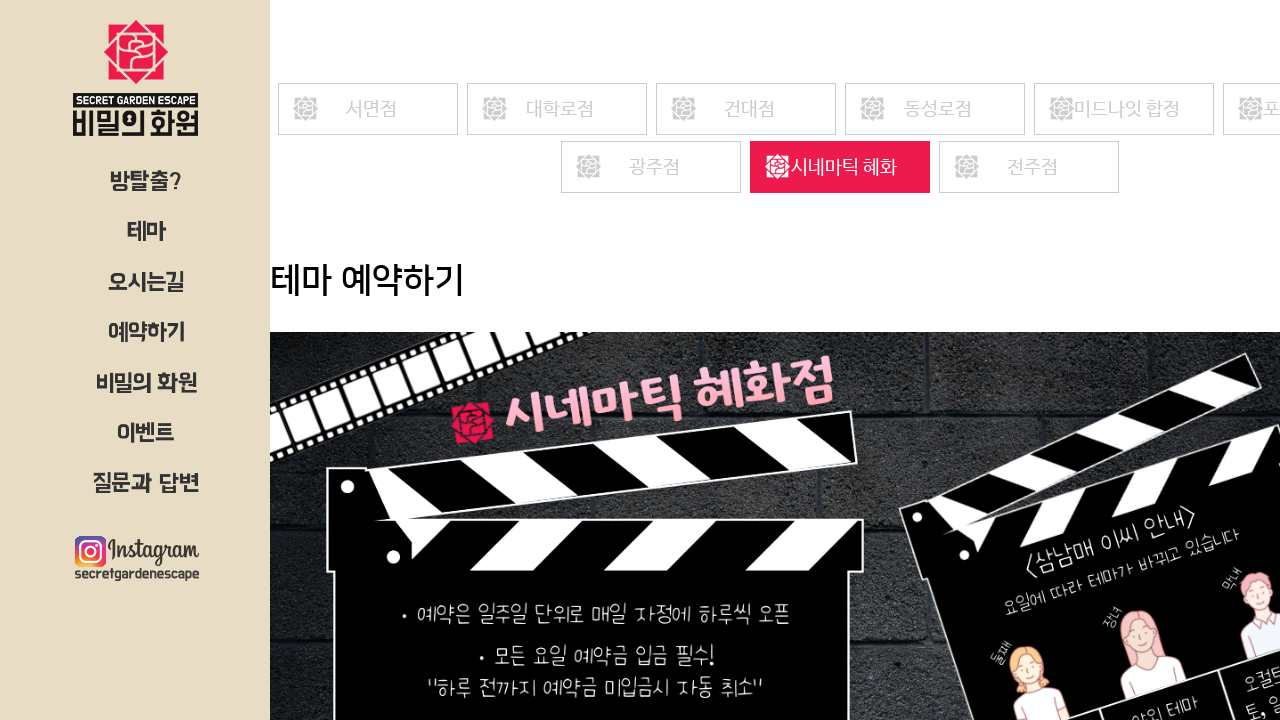

Executed JavaScript to load reservation form with theme ID 66, date 2021-03-27, and time 10:15
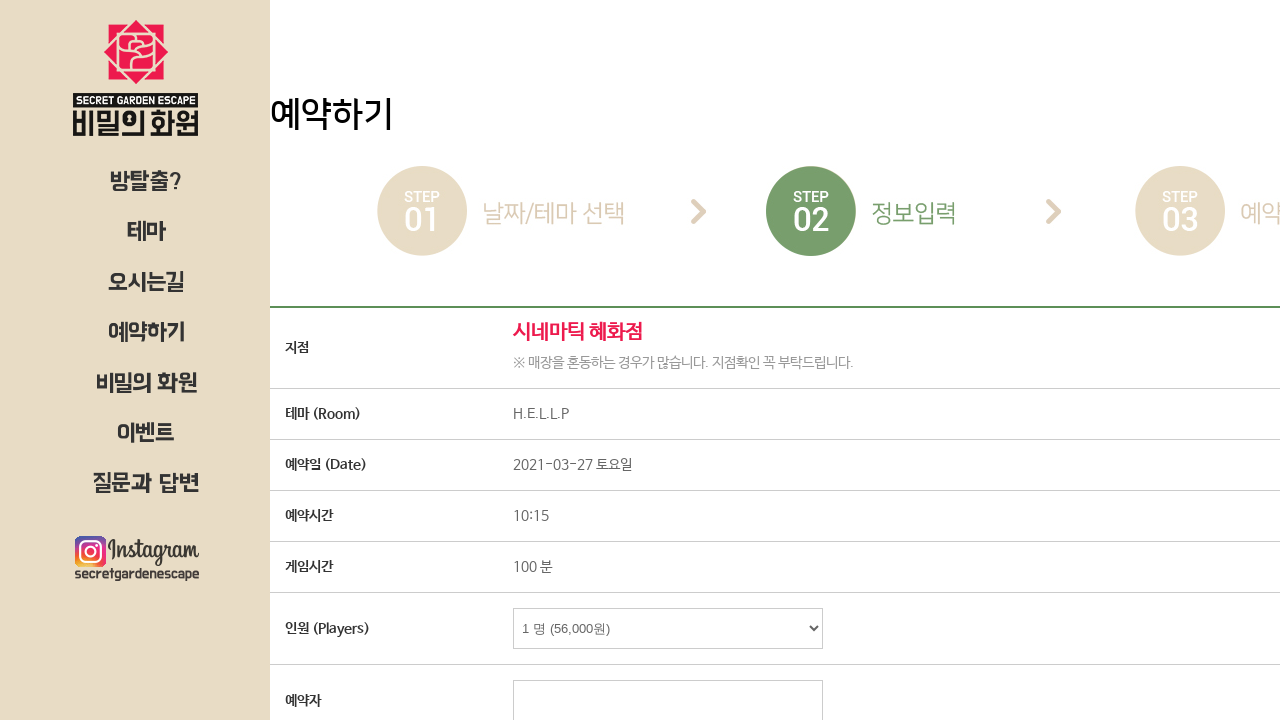

Waited for container element to load after JavaScript execution
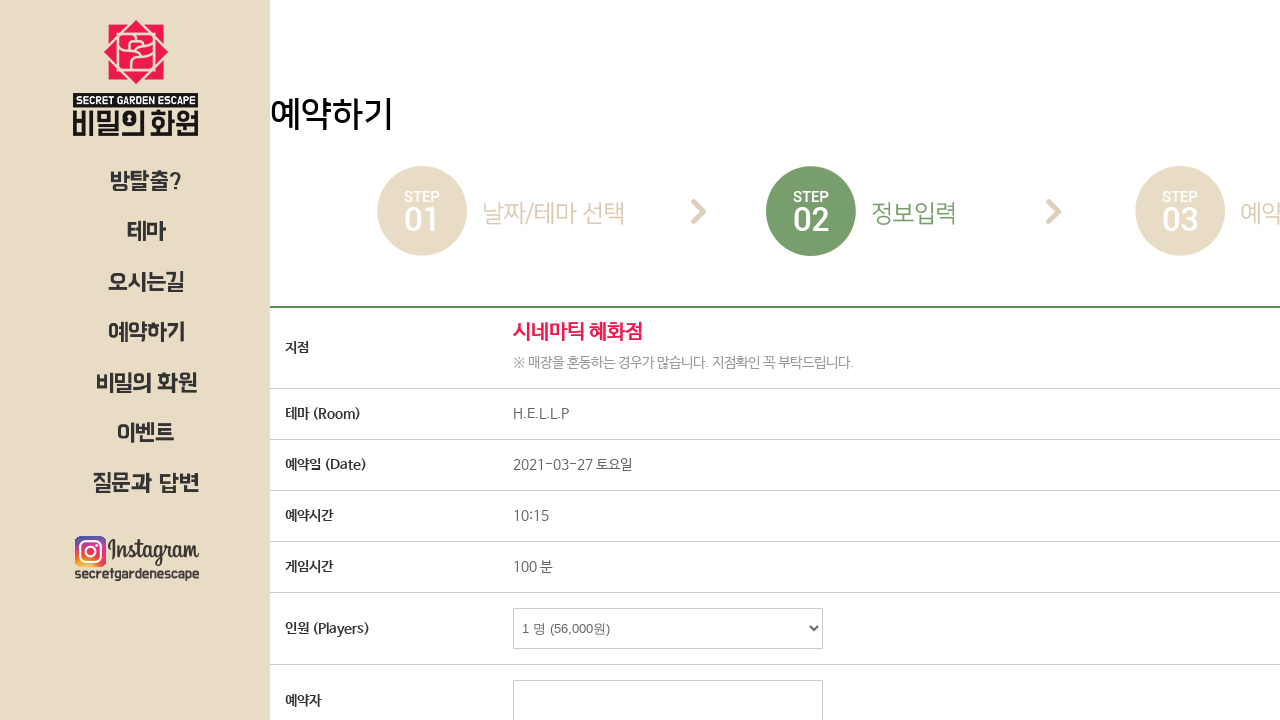

Filled reservation form with personal details (name: 홍길동, phone: 010-5678-1234, password: 987654), selected theme 66, date 2021-03-27, time 10:15, accepted privacy terms, and submitted order
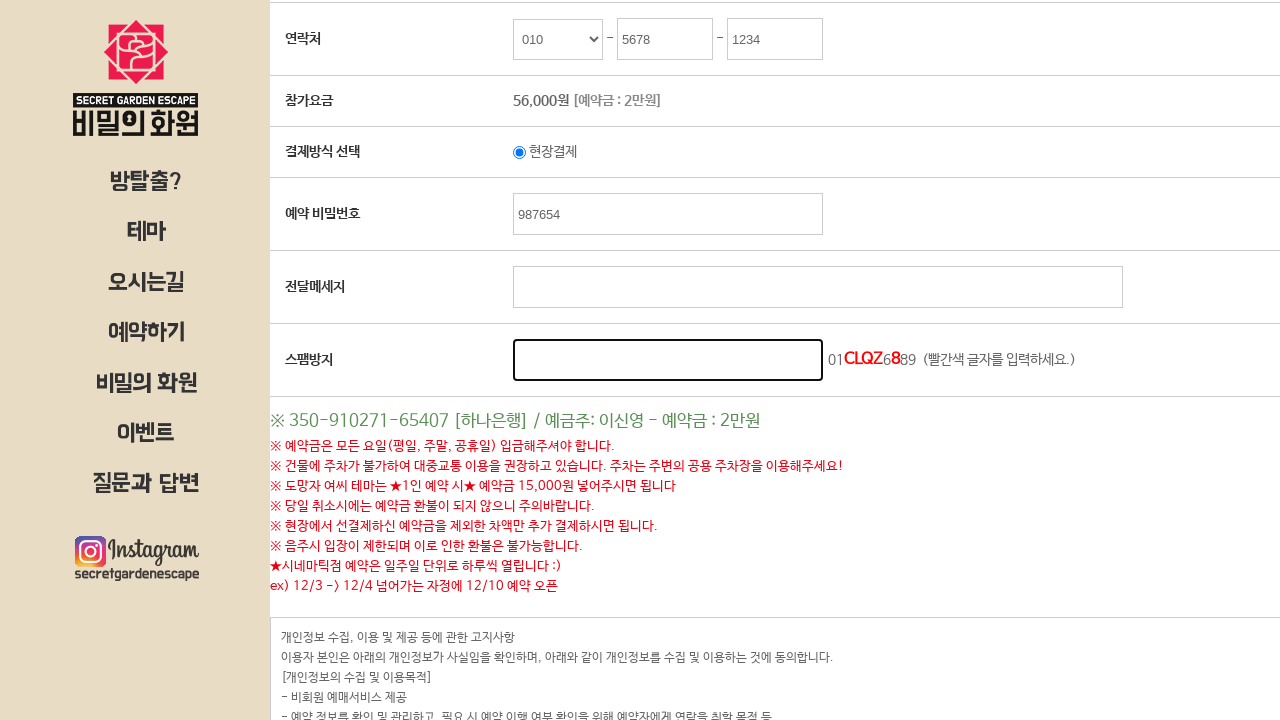

Waited for form submission result to load in container
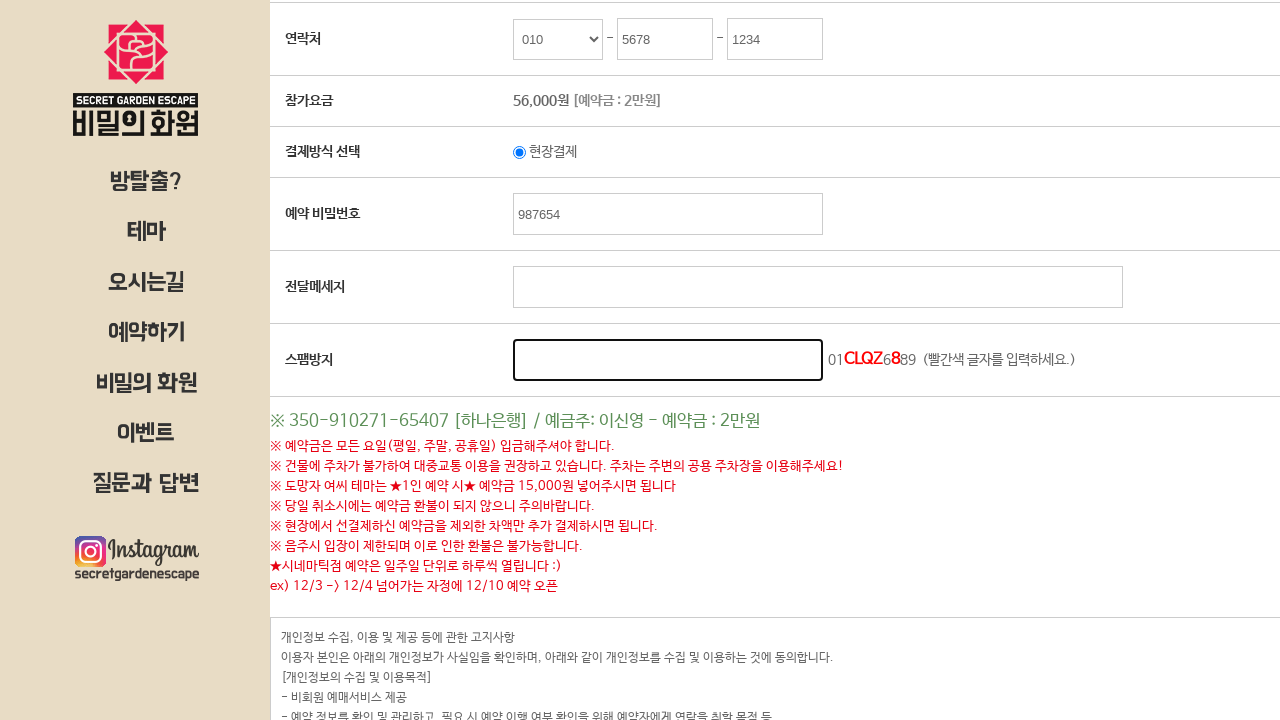

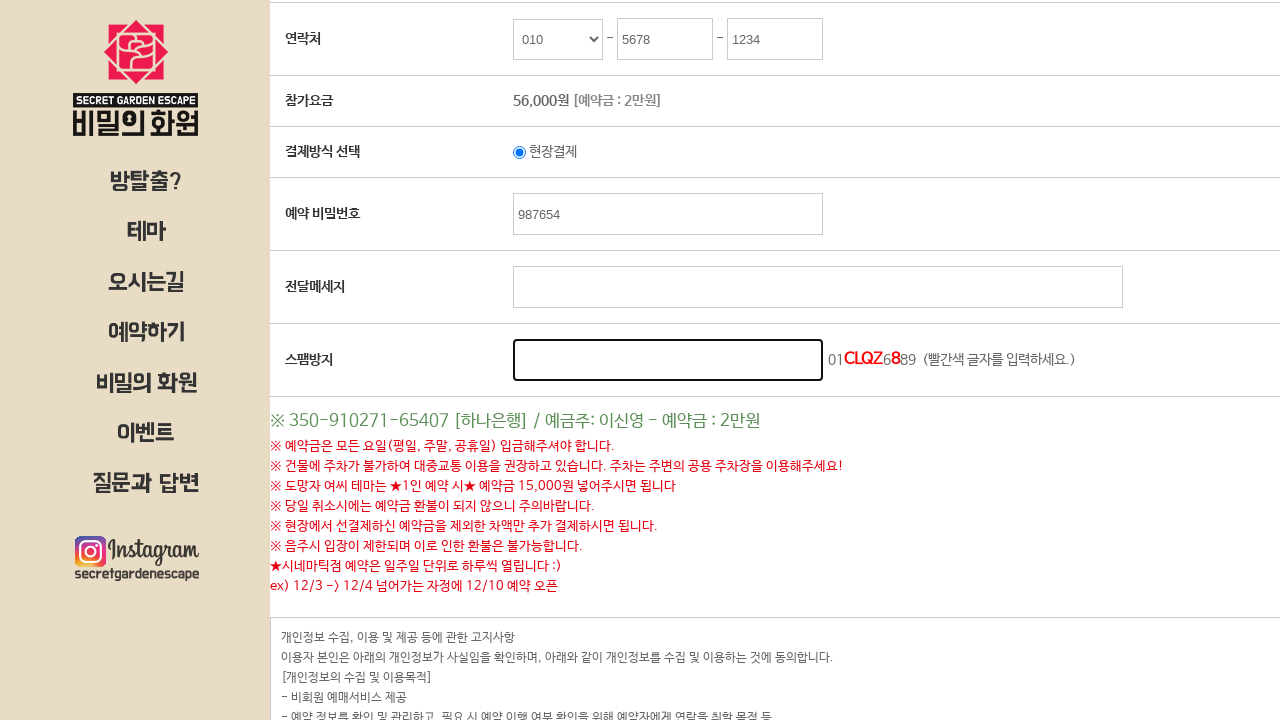